Tests JavaScript prompt alert functionality by triggering a prompt, entering text, and accepting it

Starting URL: http://the-internet.herokuapp.com/javascript_alerts

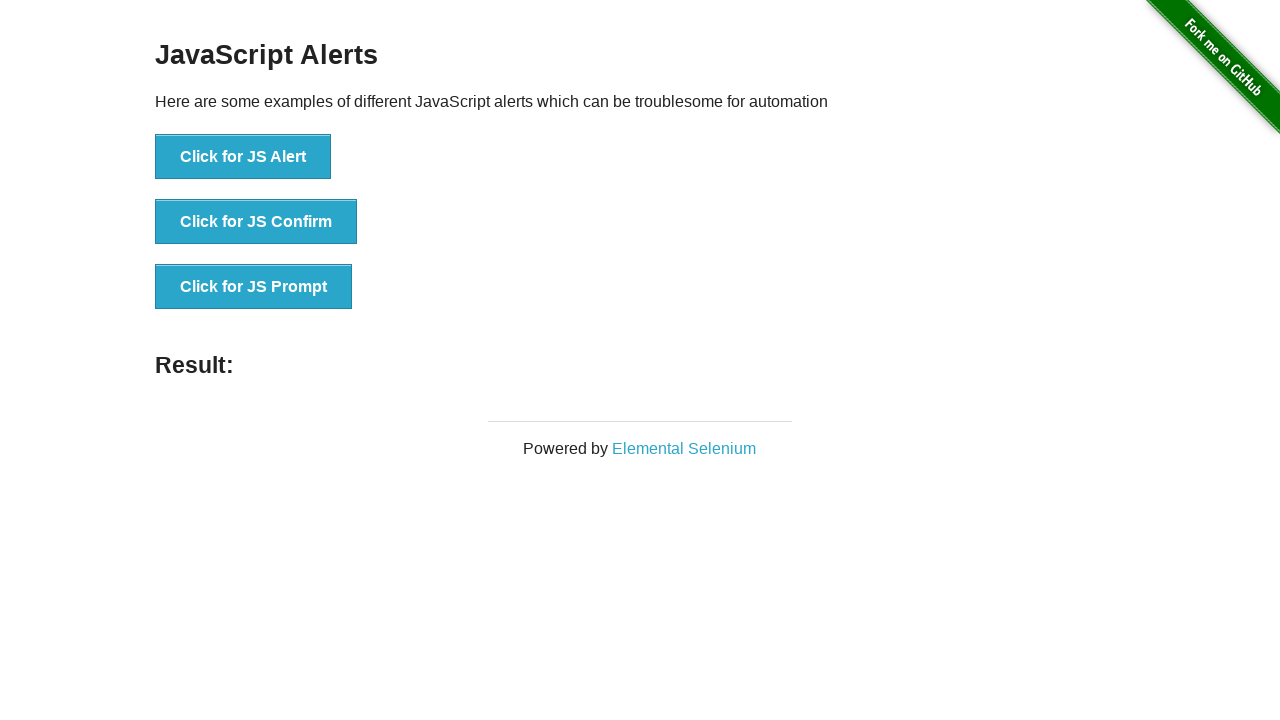

Clicked button to open JavaScript prompt alert at (254, 287) on xpath=//button[@onclick='jsPrompt()']
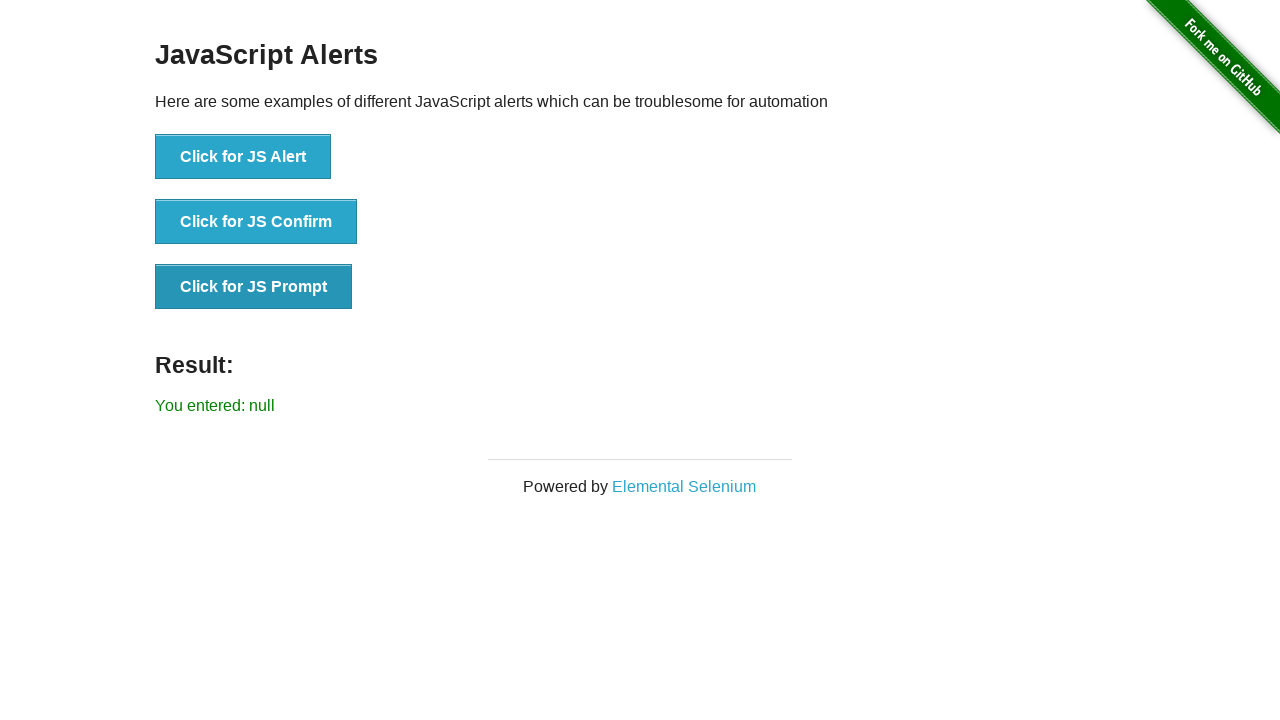

Set up dialog handler to accept prompt with 'welcome' text
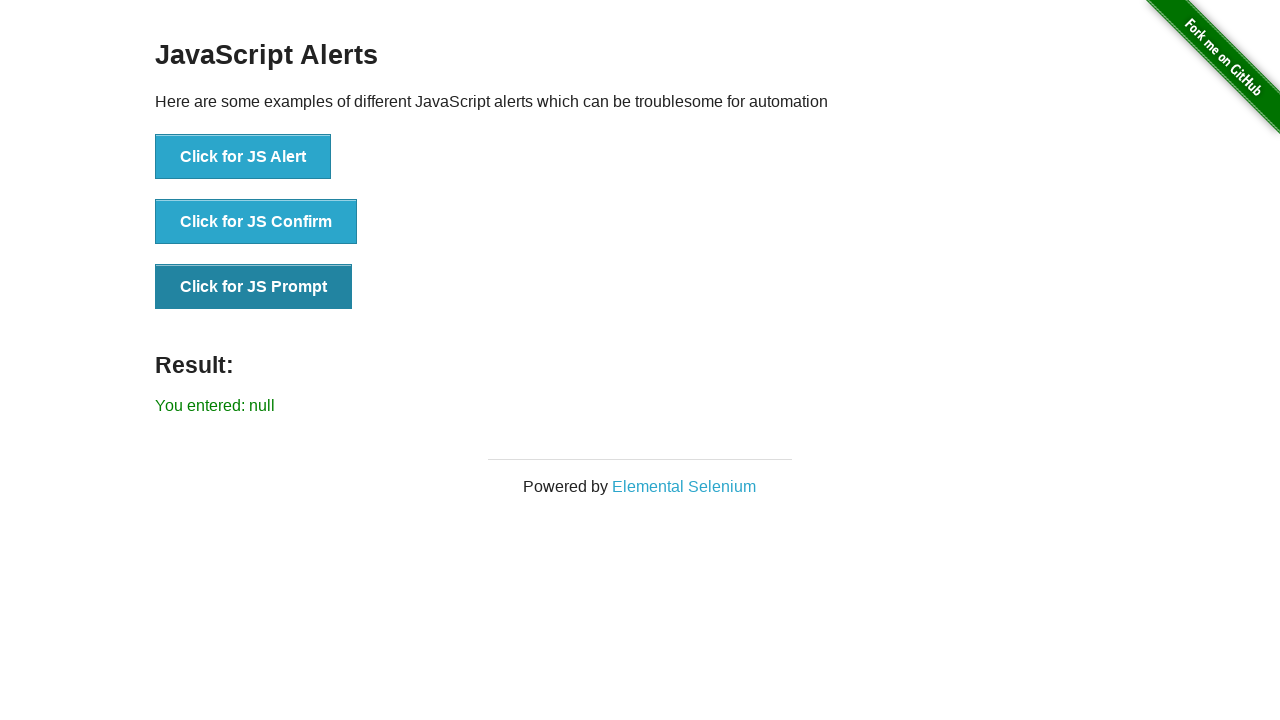

Verified result element is displayed on the page
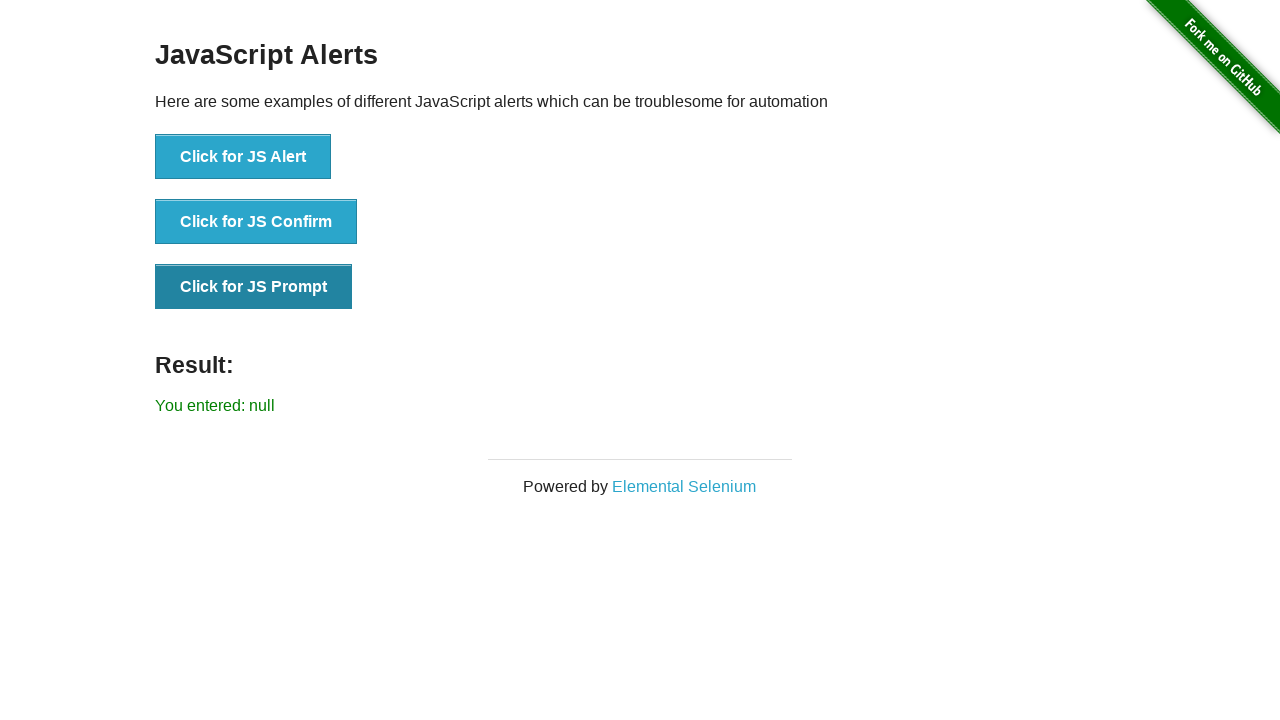

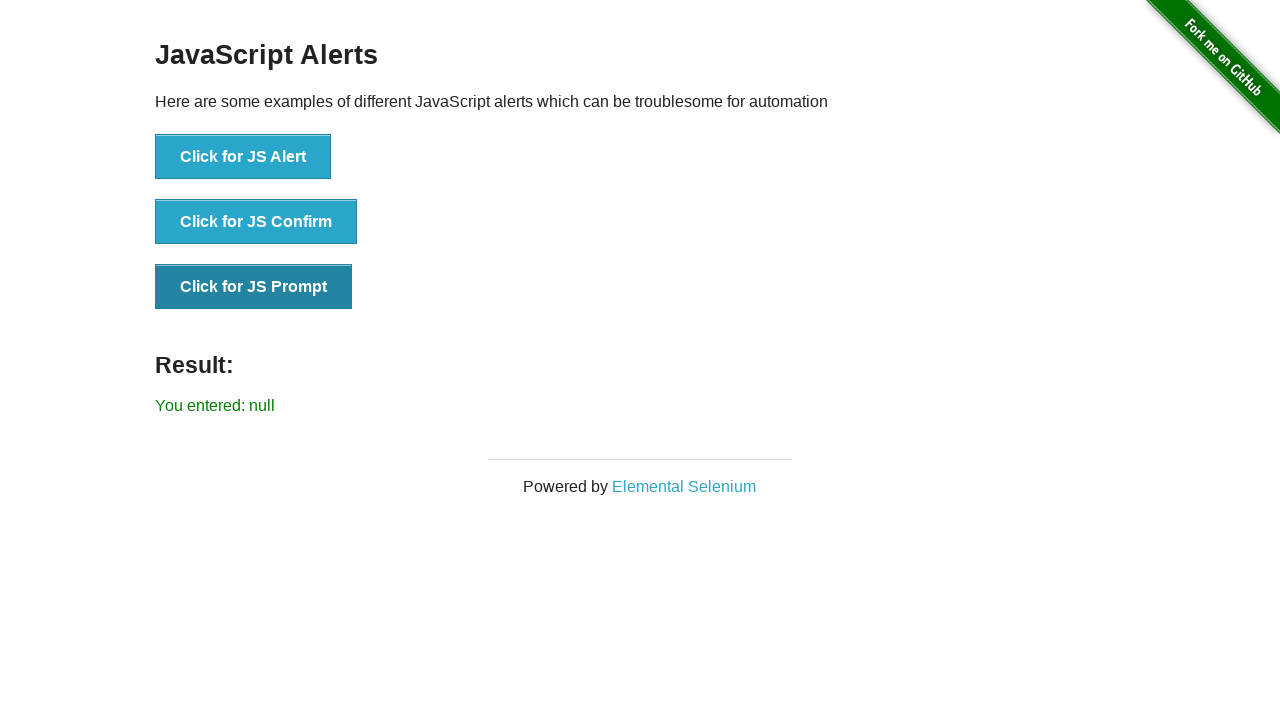